Navigates to TutorialsPoint homepage and checks for any additional browser windows/tabs that may have been opened

Starting URL: https://www.tutorialspoint.com/index.htm

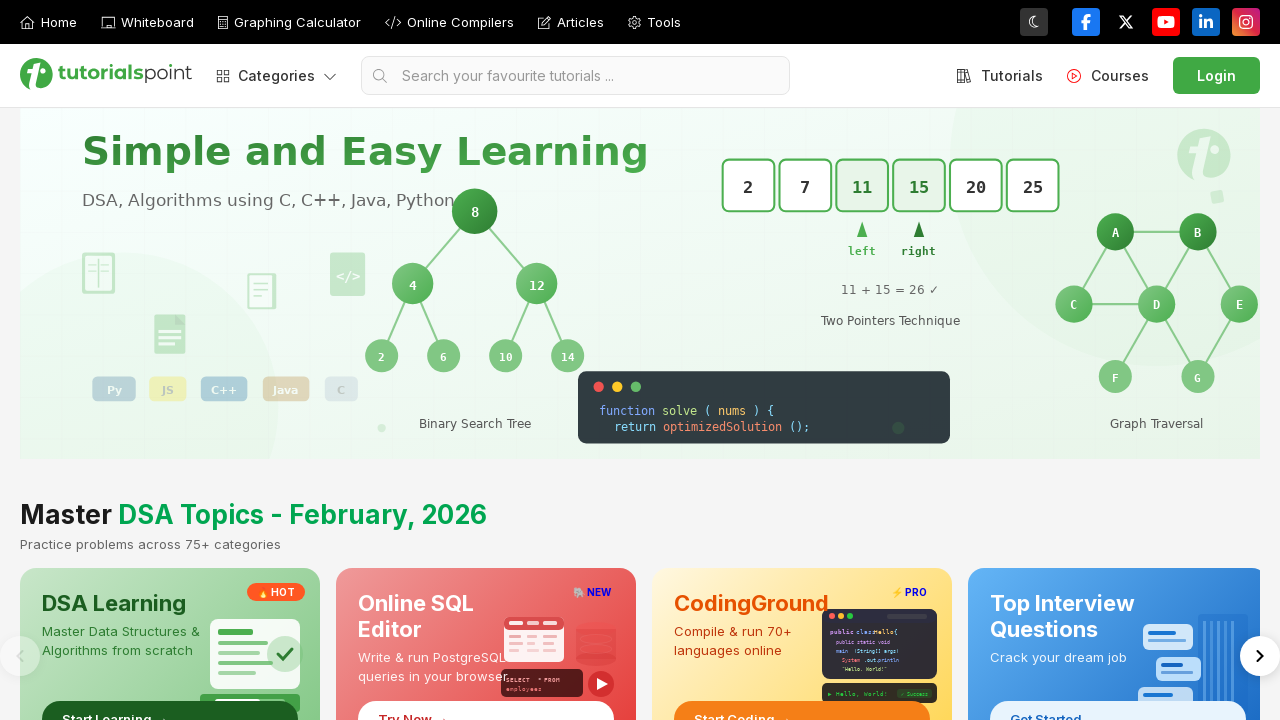

Navigated to TutorialsPoint homepage
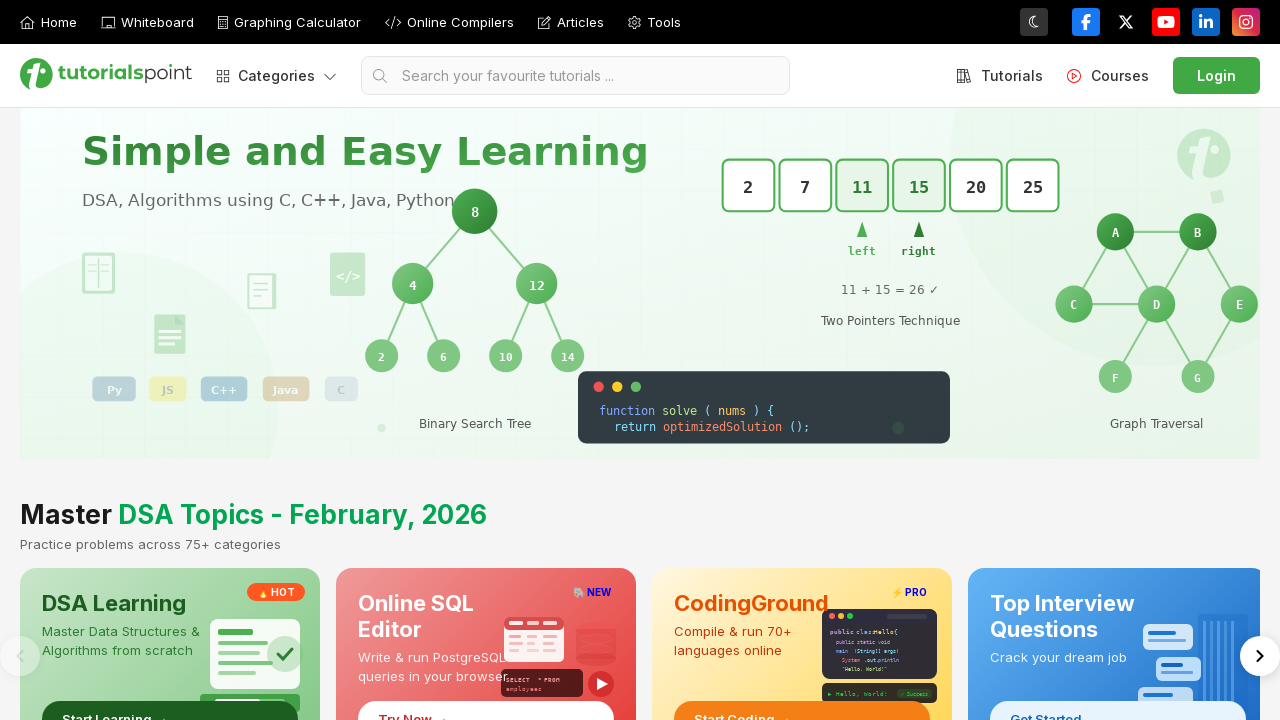

Stored main page handle
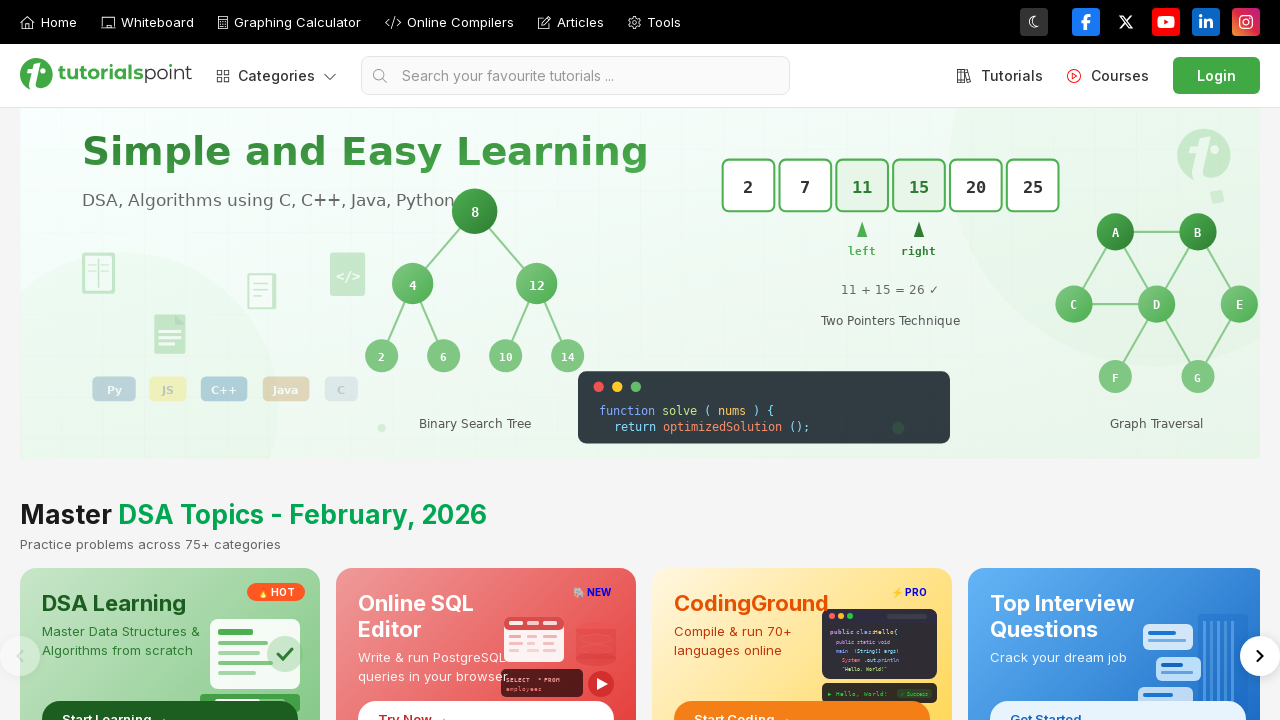

Retrieved all pages from context
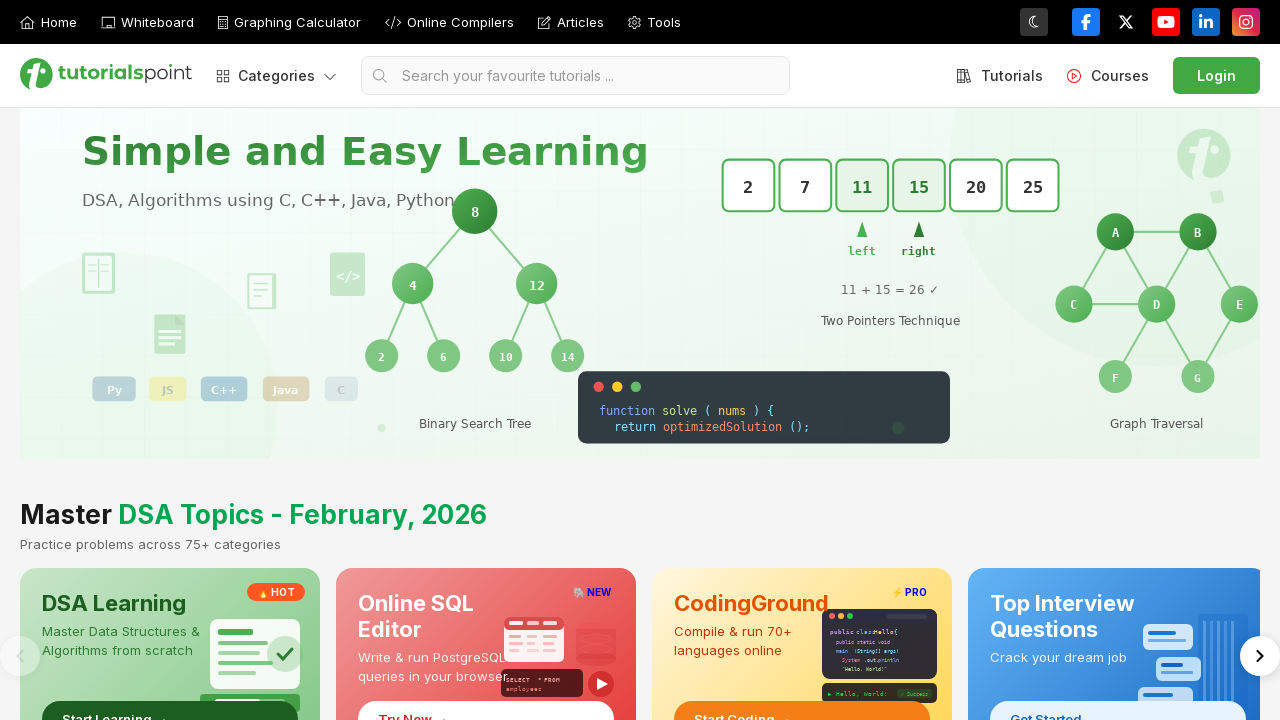

Confirmed no additional child windows found
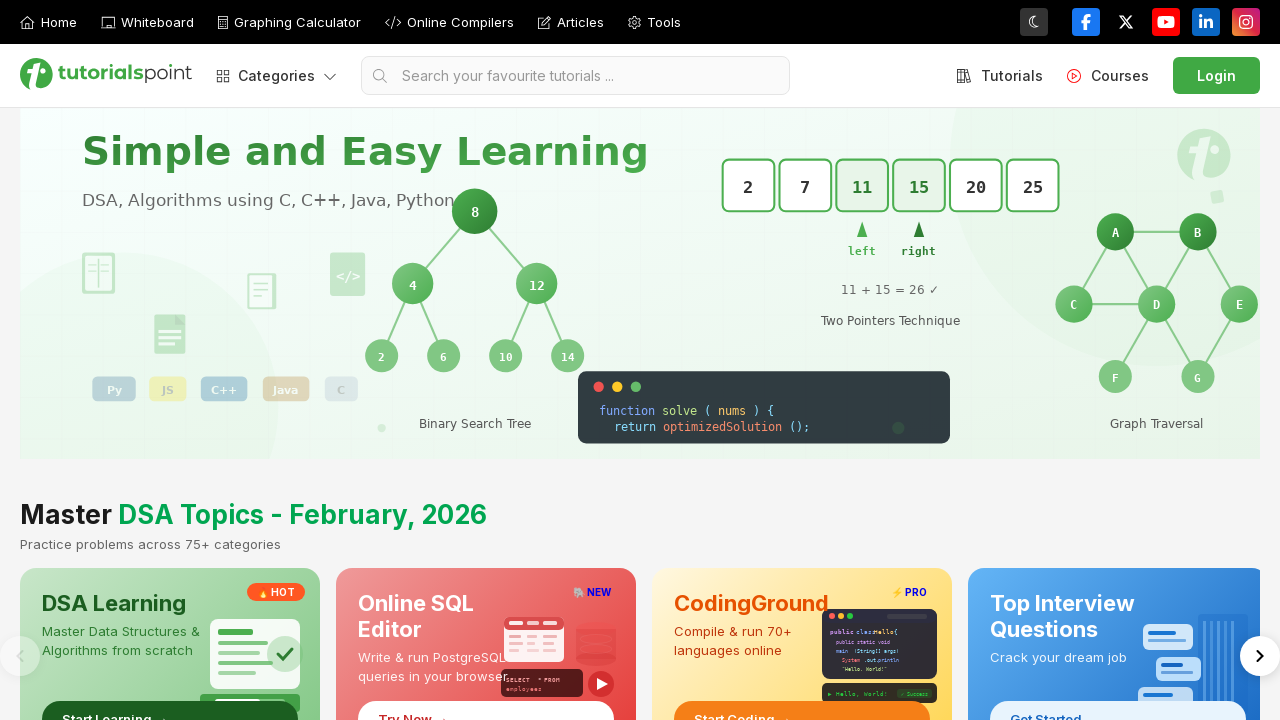

Page fully loaded - DOM content ready
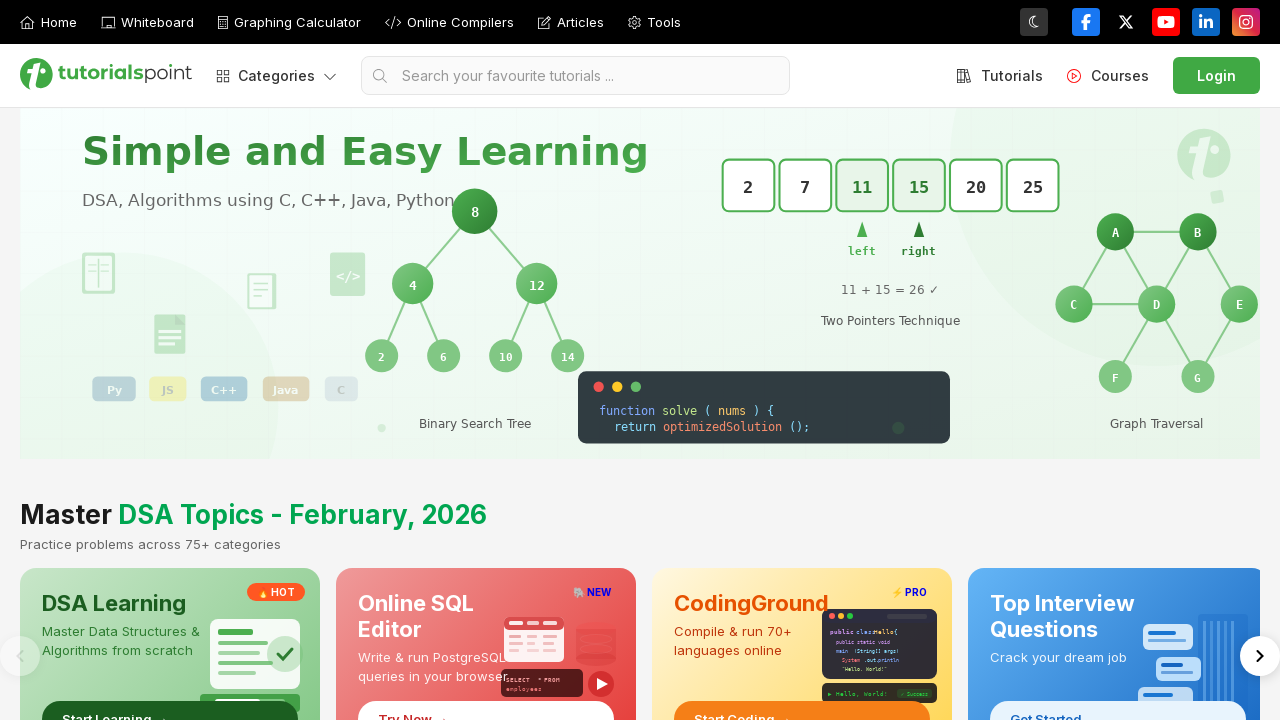

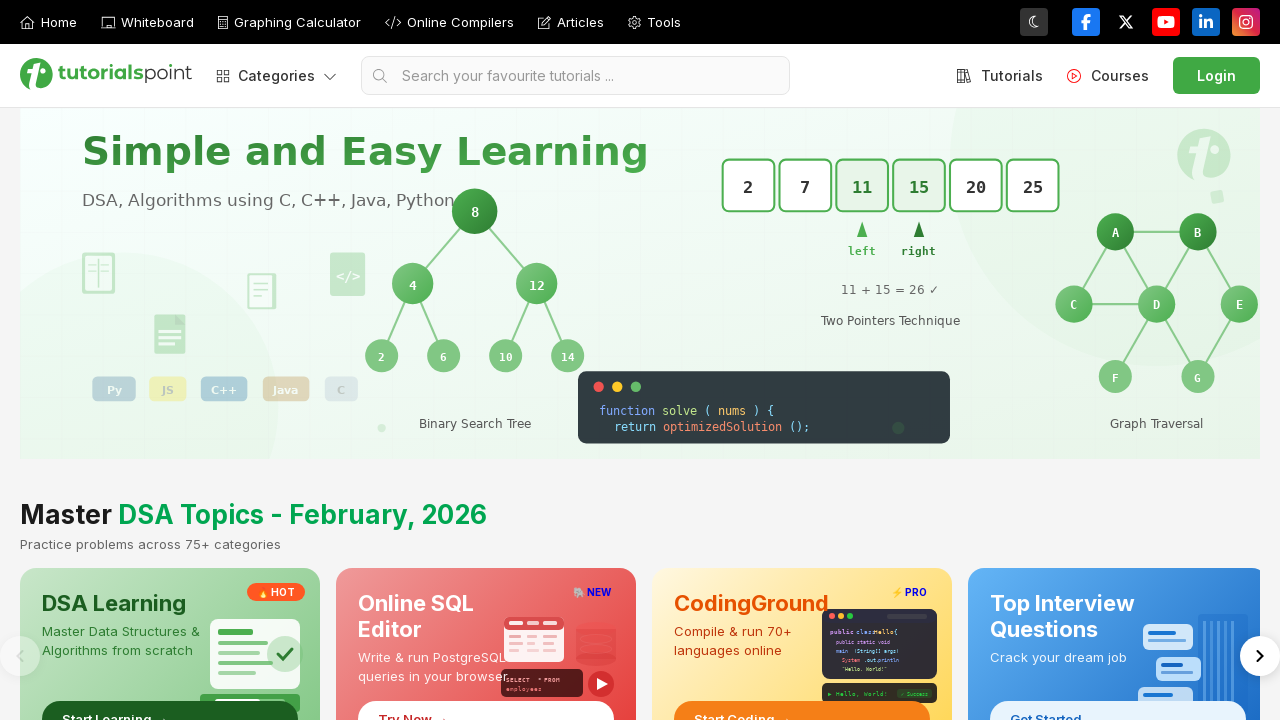